Tests a jQuery dropdown search functionality by clicking the dropdown, entering a search query, and selecting the result

Starting URL: https://www.lambdatest.com/selenium-playground/jquery-dropdown-search-demo

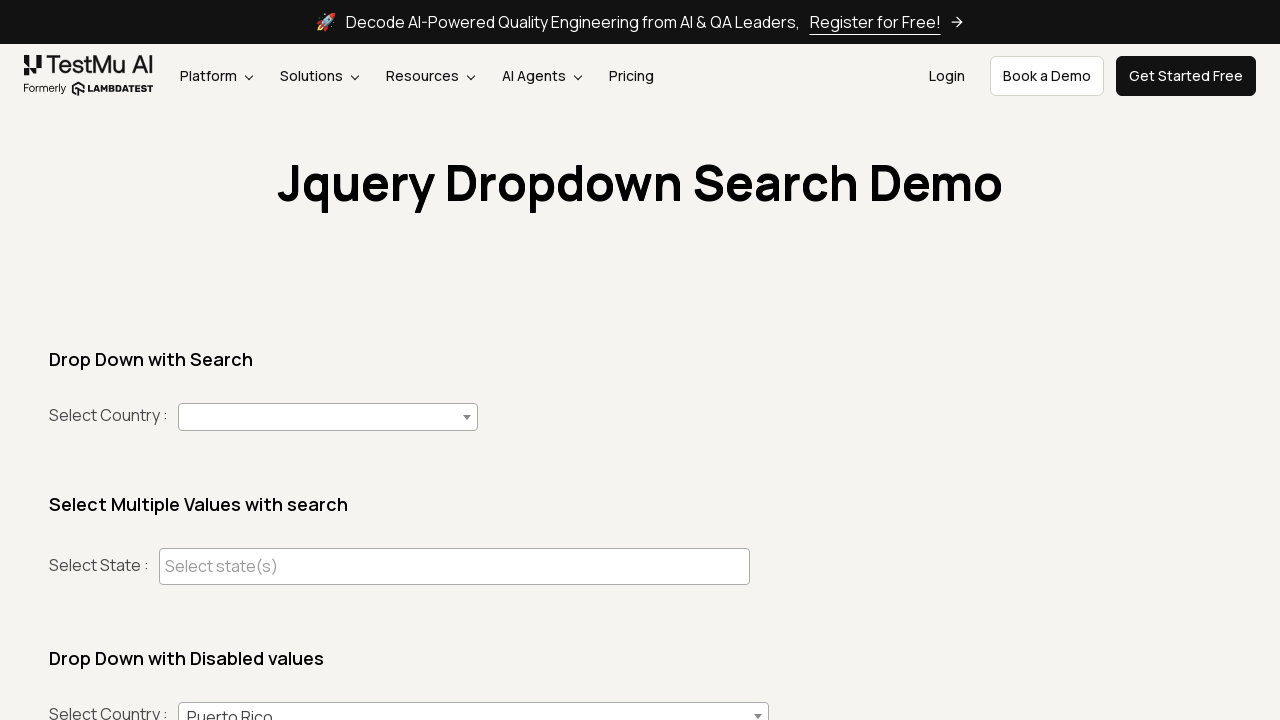

Clicked on the jQuery dropdown to open it at (328, 417) on span[aria-labelledby='select2-country-container']
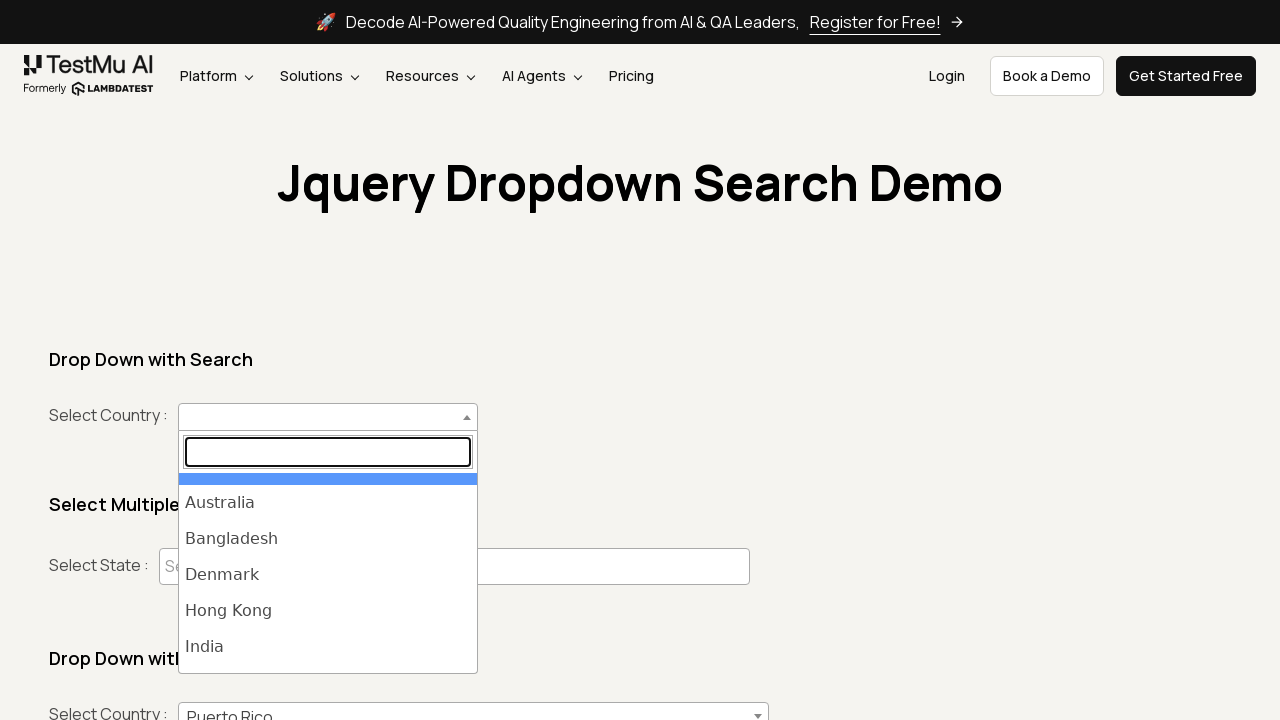

Dropdown search field became visible
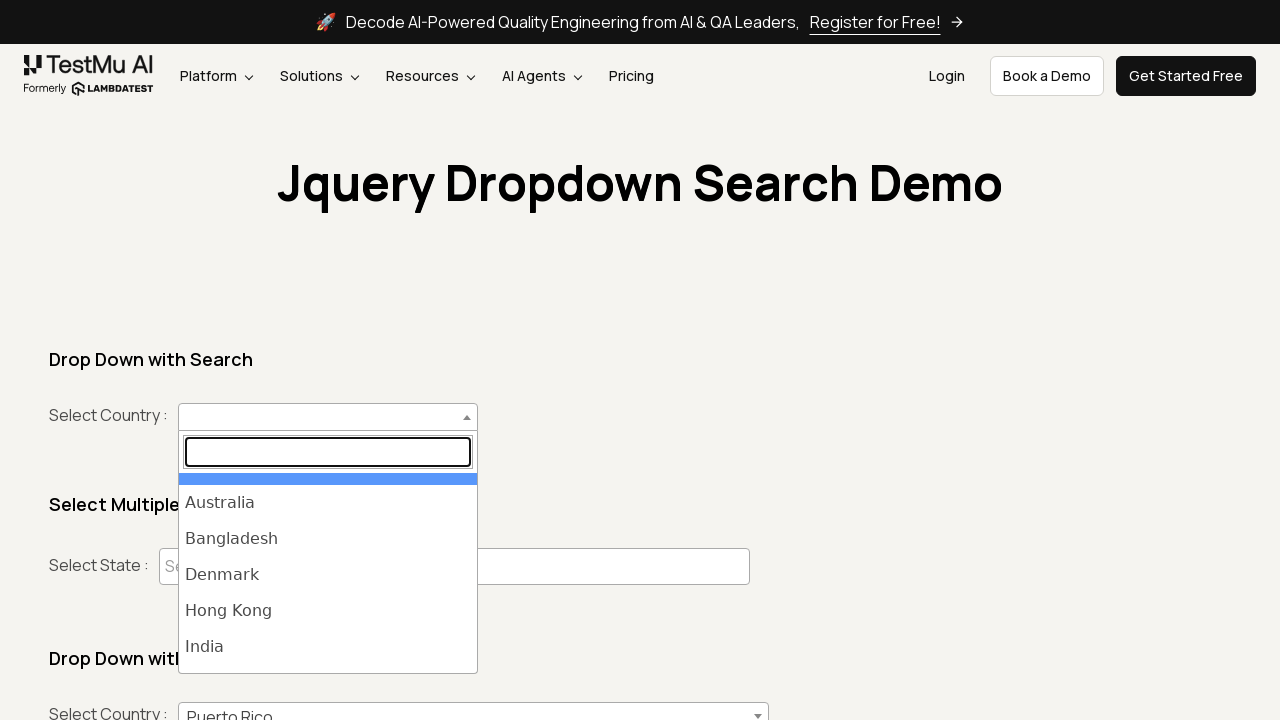

Entered 'denmark' in the dropdown search field on (//input[@class='select2-search__field'])[2]
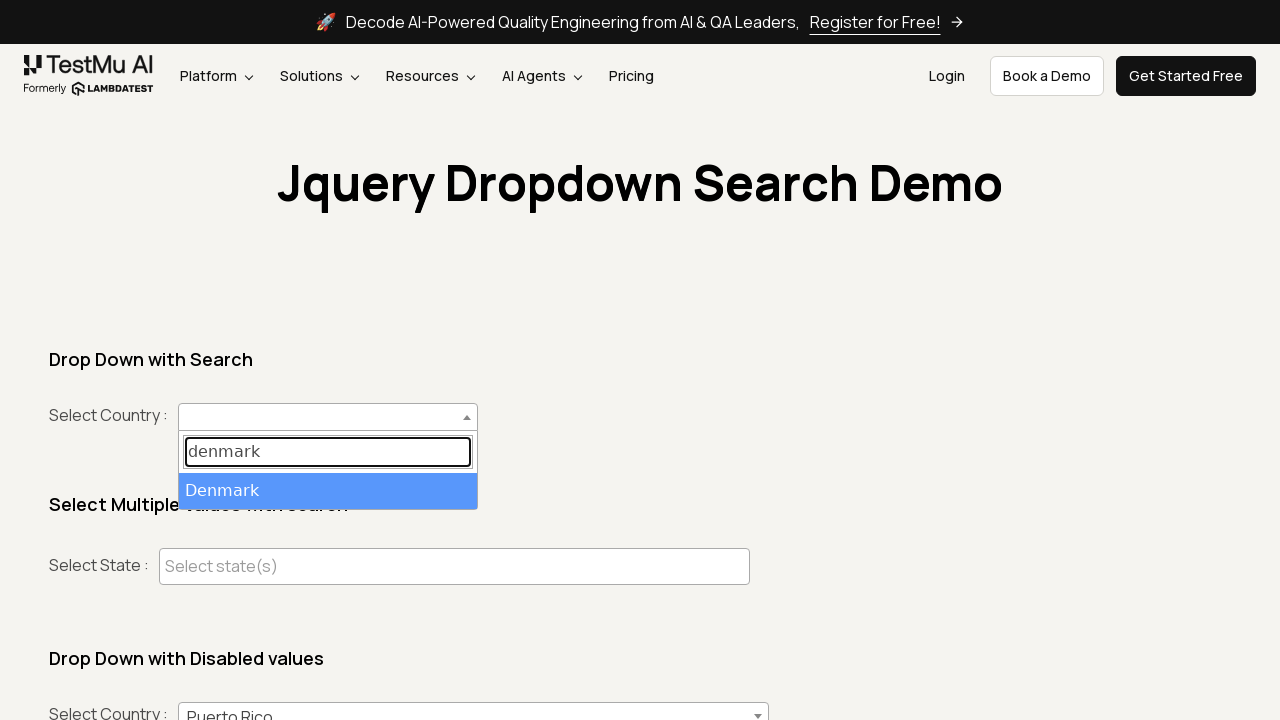

Pressed Enter to select the search result
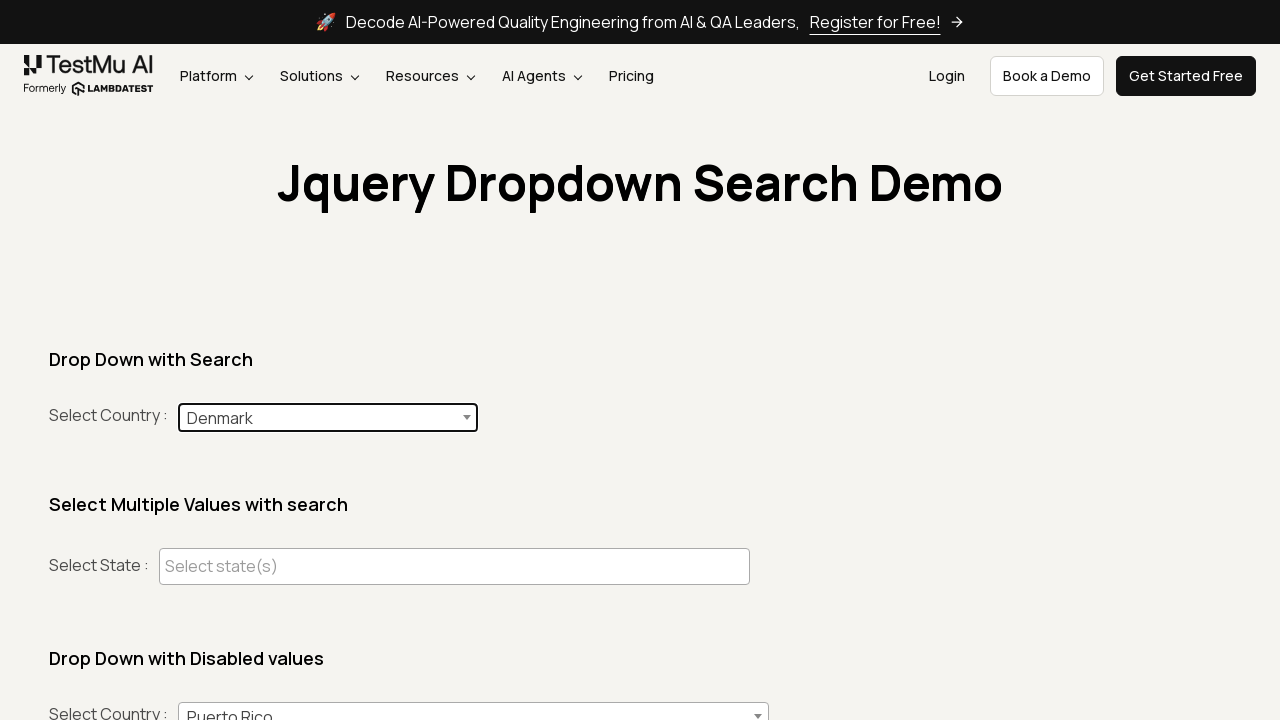

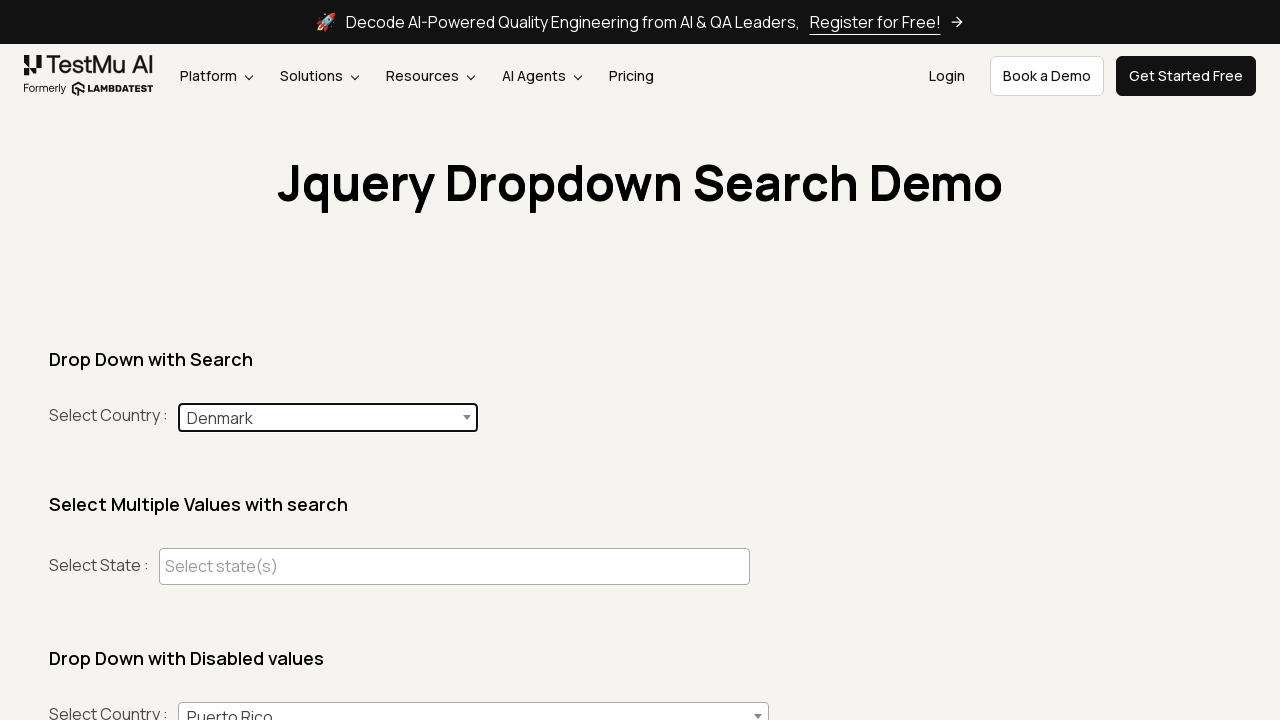